Tests mouse over functionality by hovering over a link and double-clicking to verify click counter increments

Starting URL: http://uitestingplayground.com/

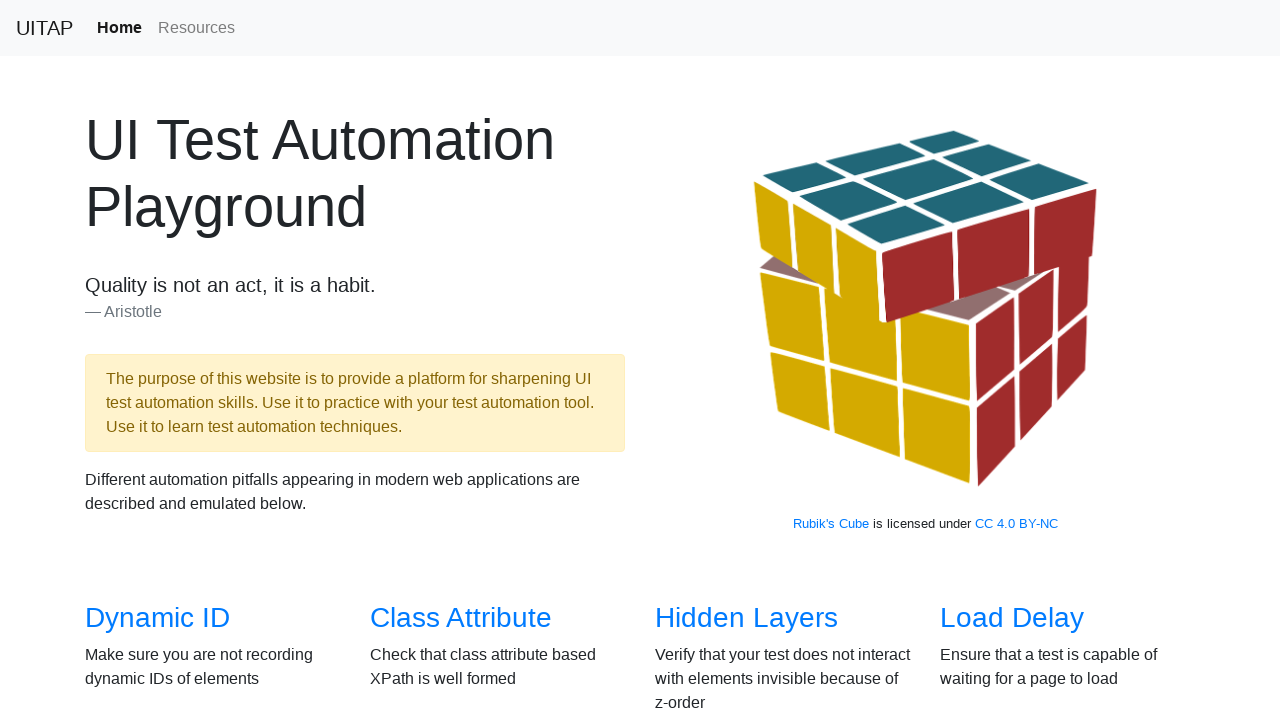

Clicked on Mouse Over link at (732, 360) on internal:role=link[name="Mouse Over"i]
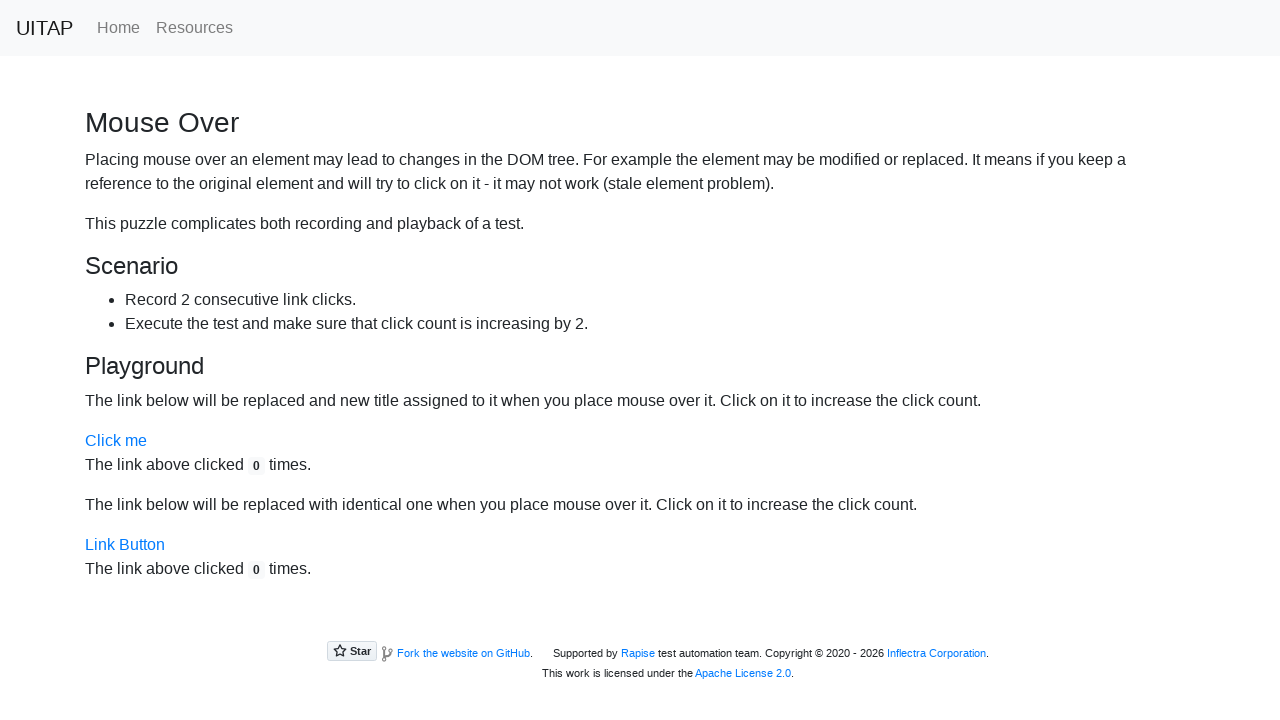

Hovered over the link with title 'Click me' at (116, 441) on internal:attr=[title="Click me"i]
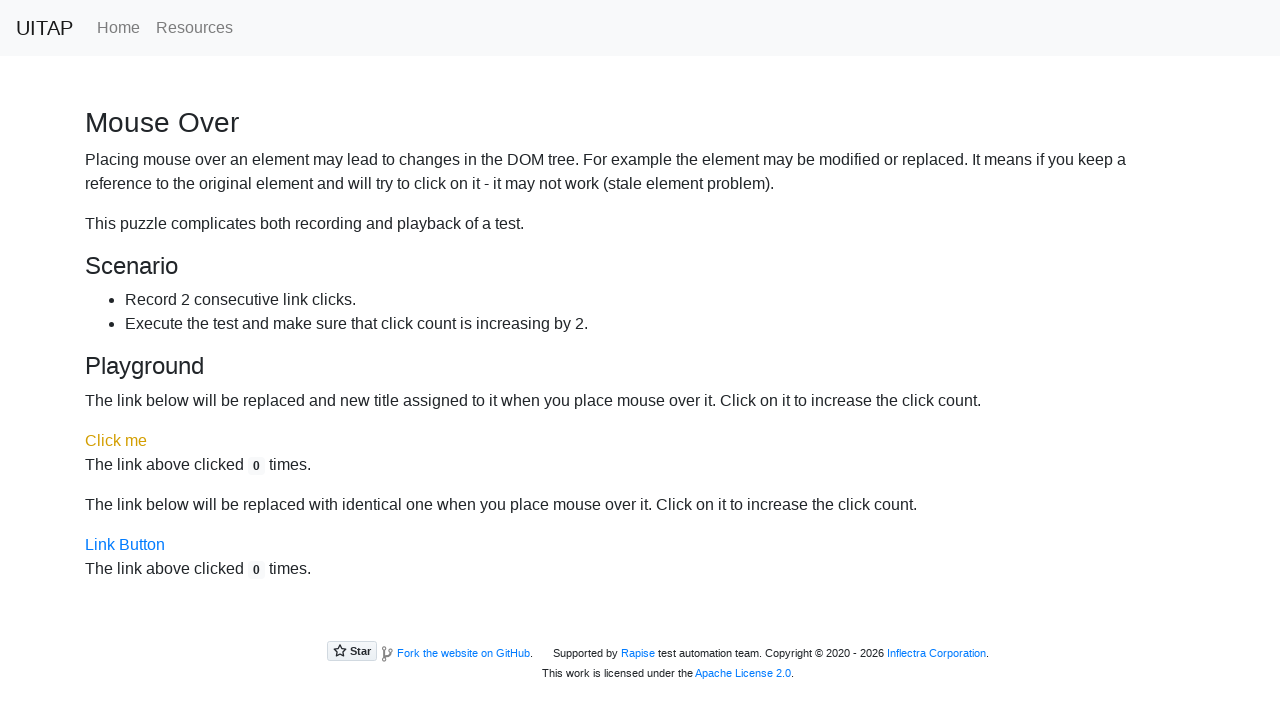

Double-clicked the active link to verify click counter increments at (116, 441) on internal:attr=[title="Active Link"i]
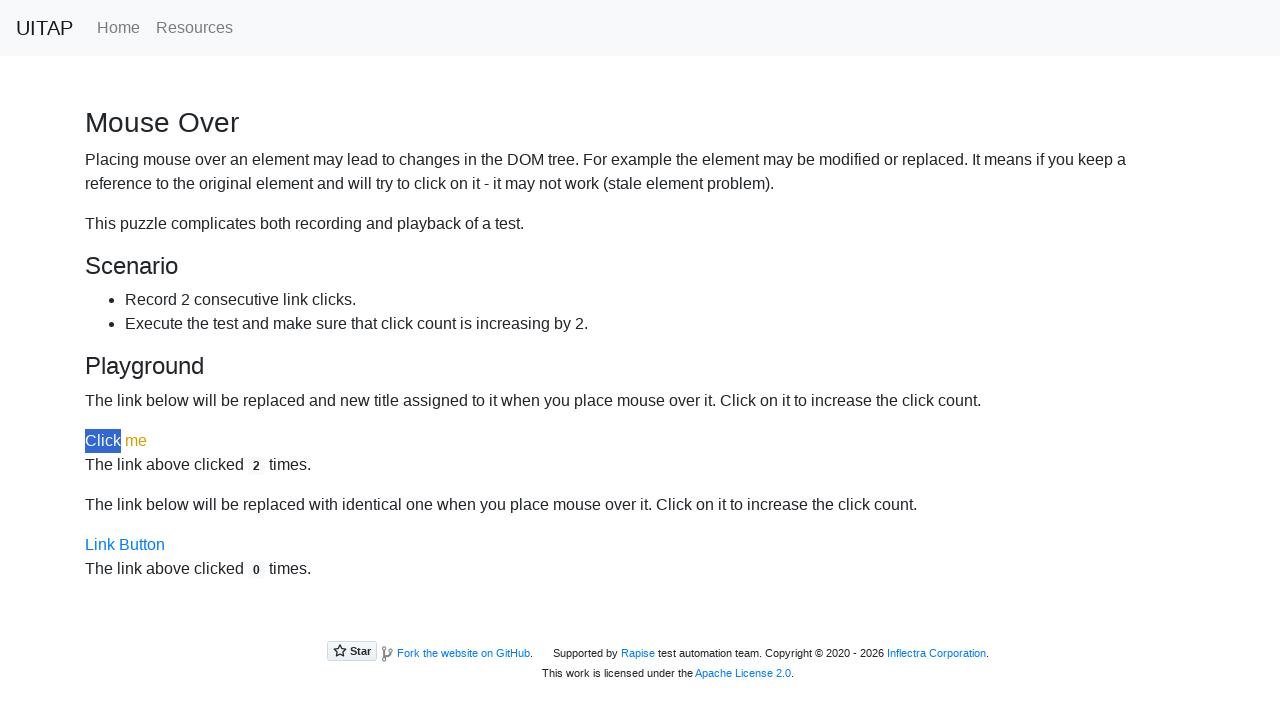

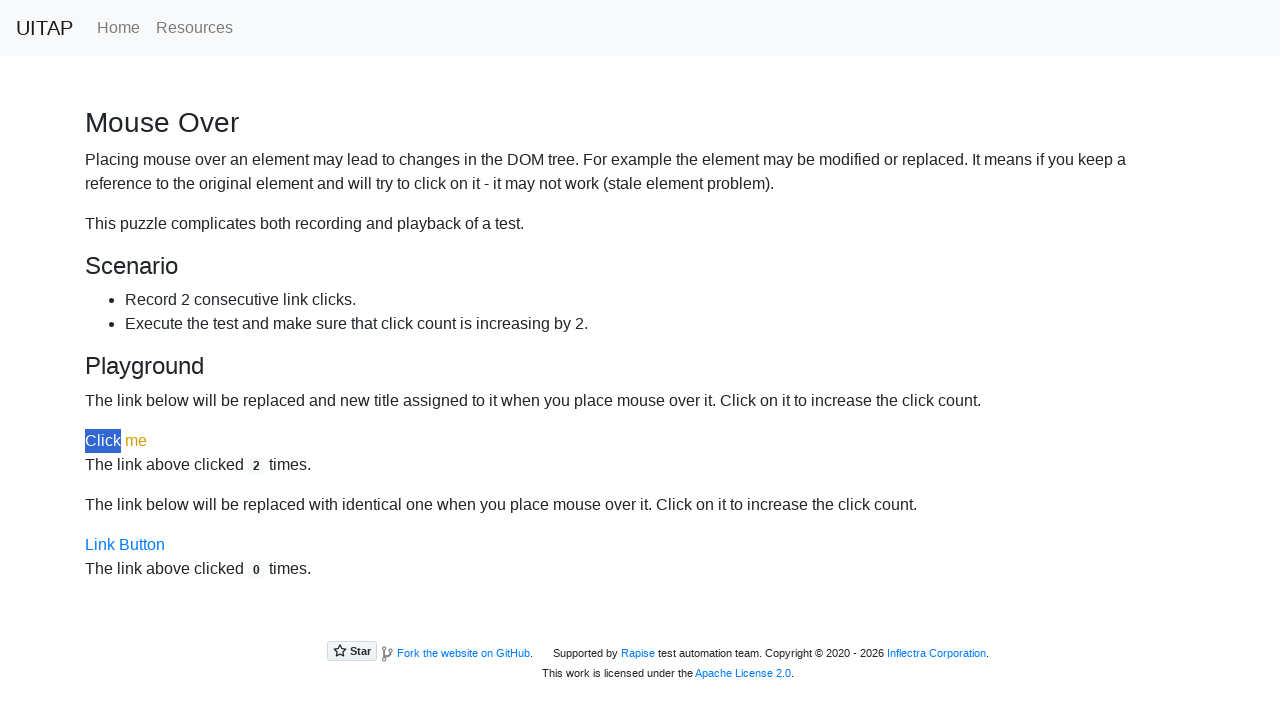